Tests dismissing a JavaScript prompt alert without entering any text

Starting URL: https://the-internet.herokuapp.com/javascript_alerts

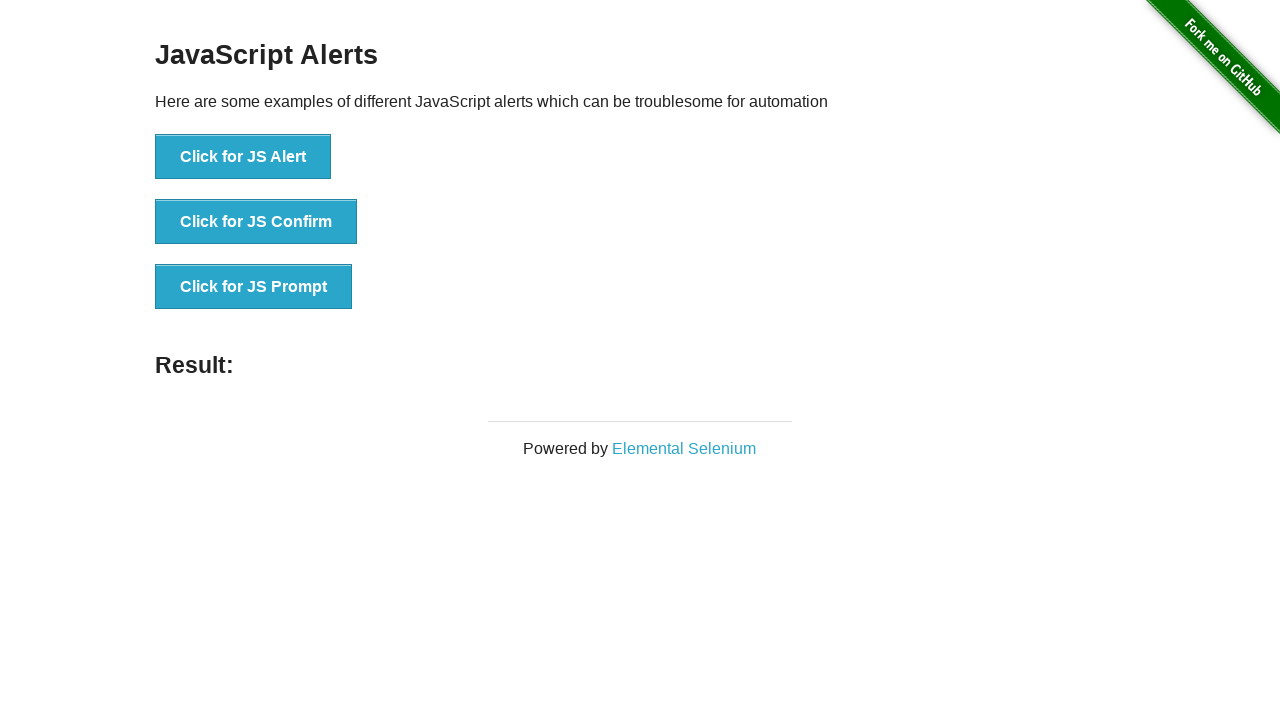

Navigated to JavaScript alerts test page
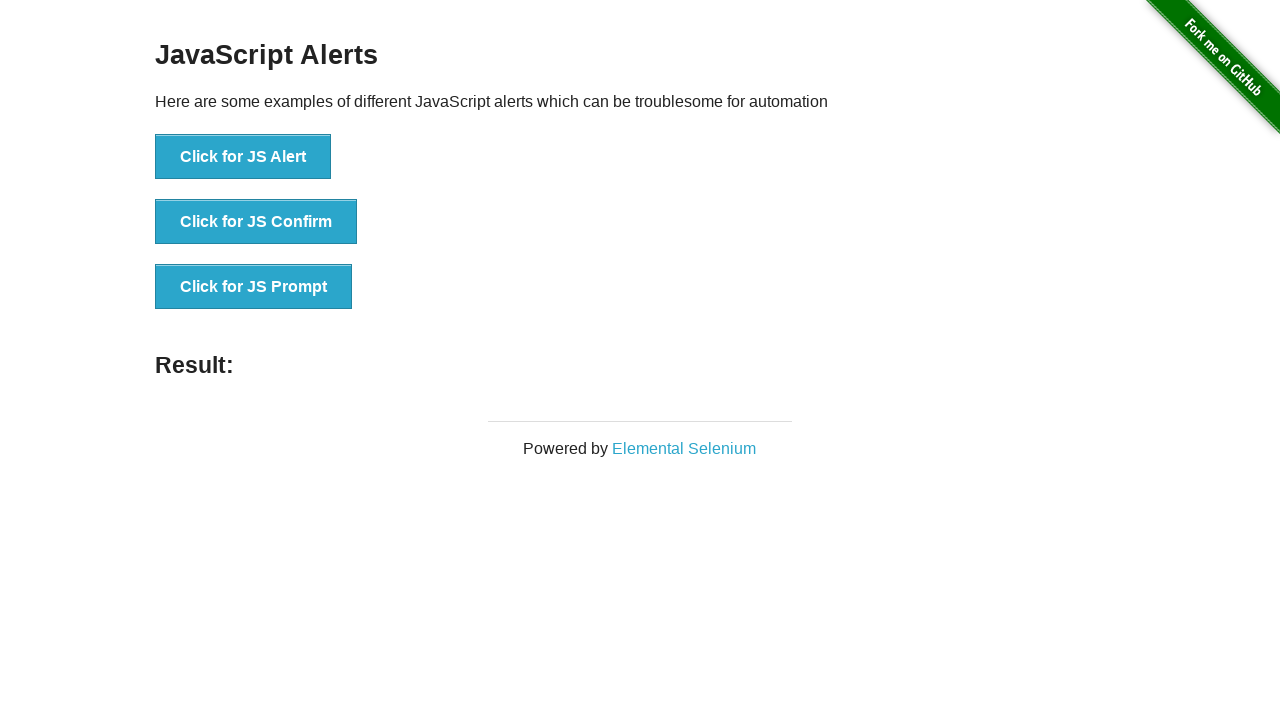

Set up dialog handler to dismiss prompts without text
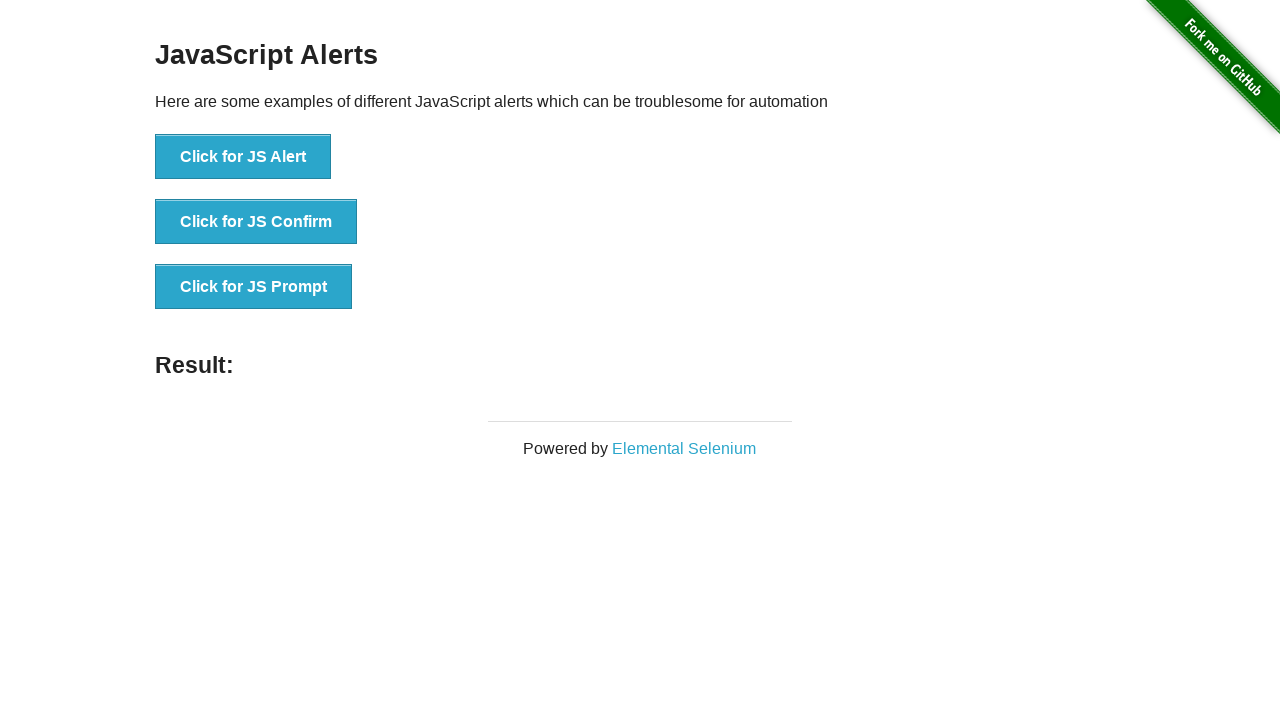

Clicked JS Prompt button to trigger prompt alert at (254, 287) on xpath=//button[contains(text(),'JS Prompt')]
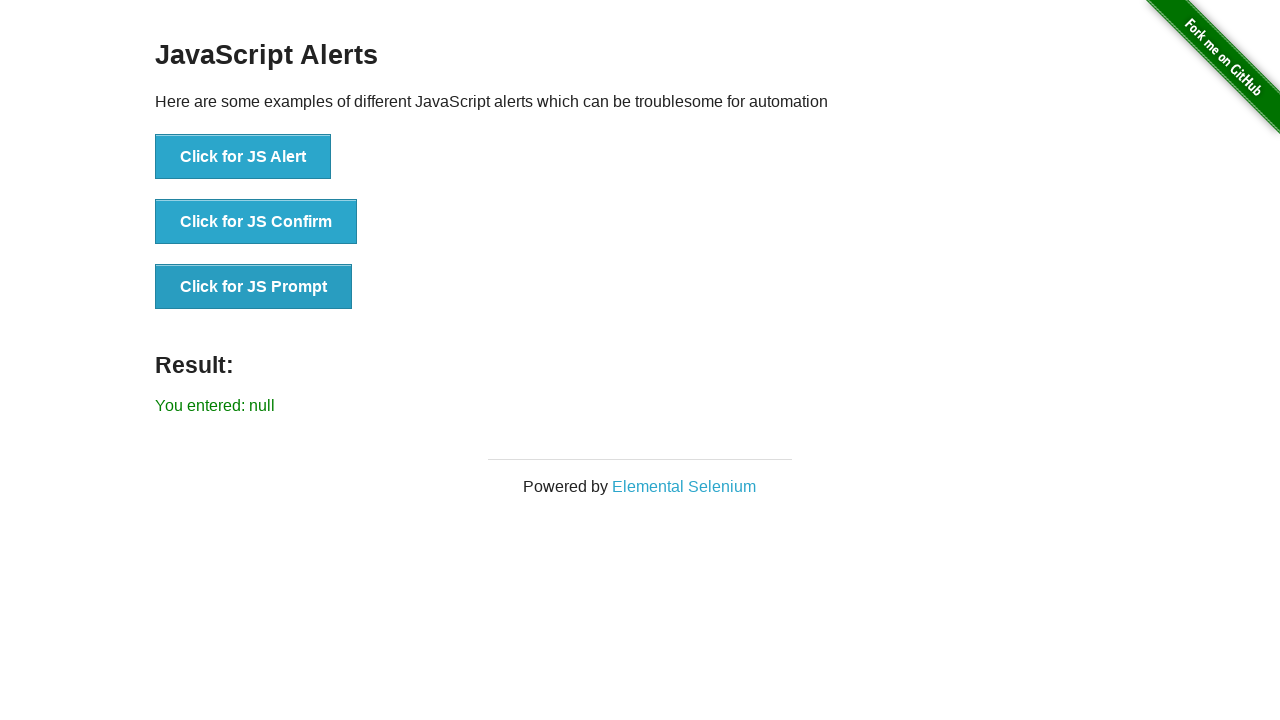

Result text appeared after dismissing prompt without entering text
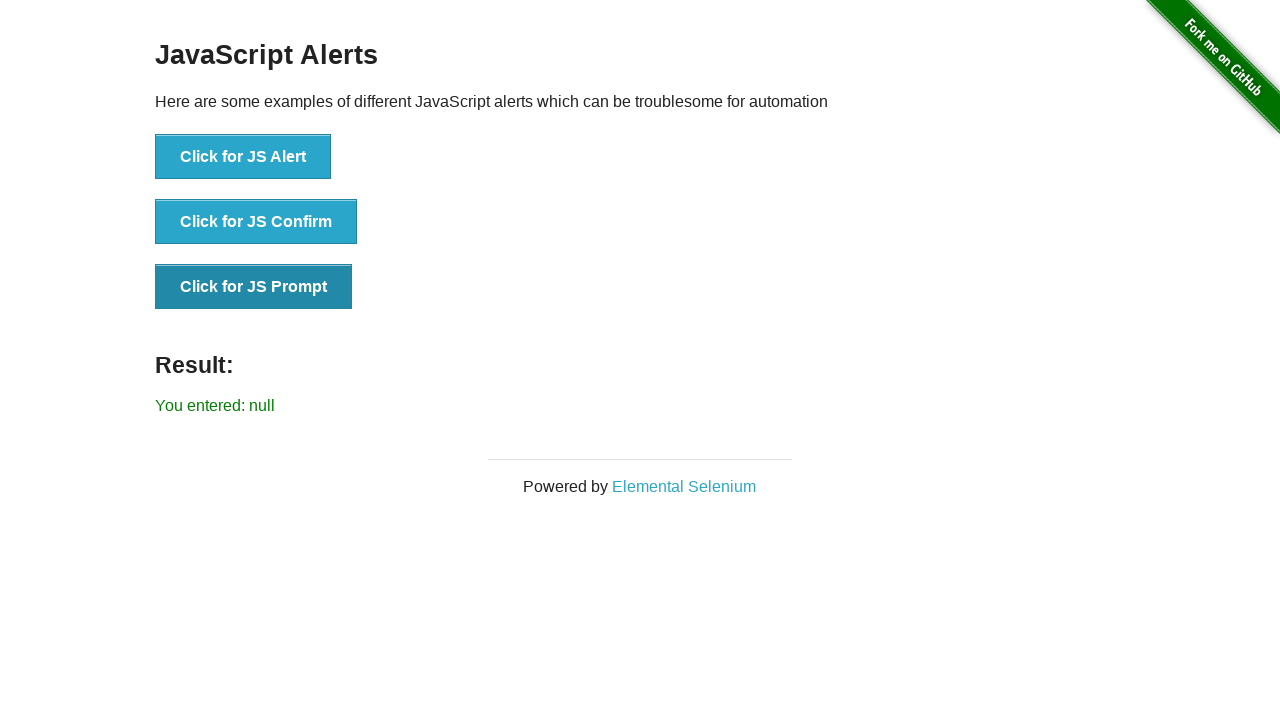

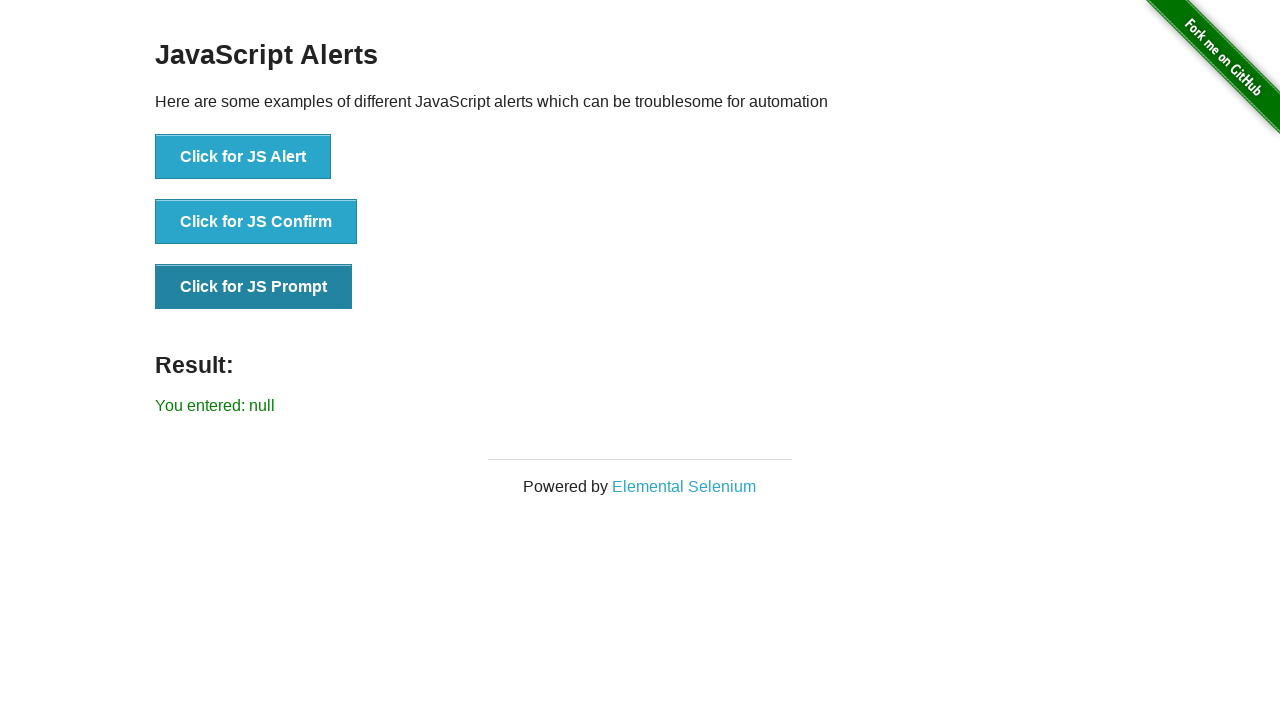